Tests scrollbar functionality by scrolling the page in different directions - down, up, right, and left using JavaScript execution

Starting URL: https://www.meesho.com/

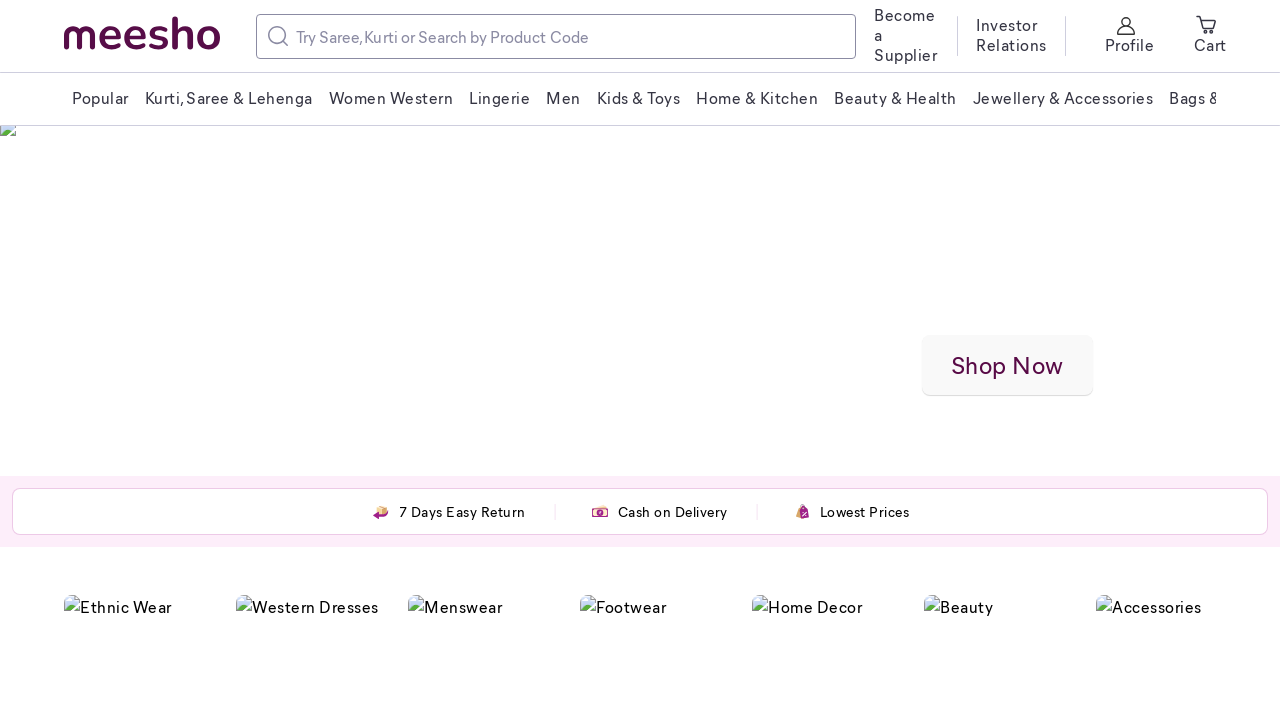

Scrolled down 1000 pixels (iteration 1/3)
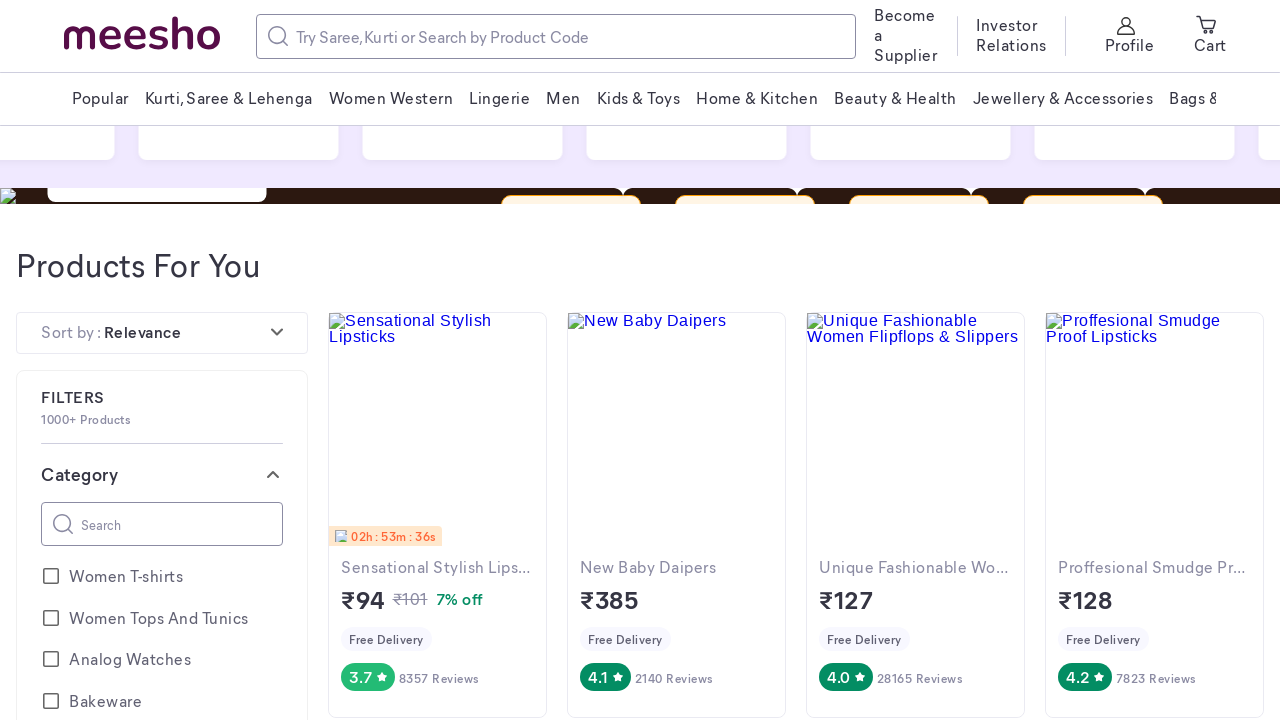

Waited 2 seconds after scrolling down (iteration 1/3)
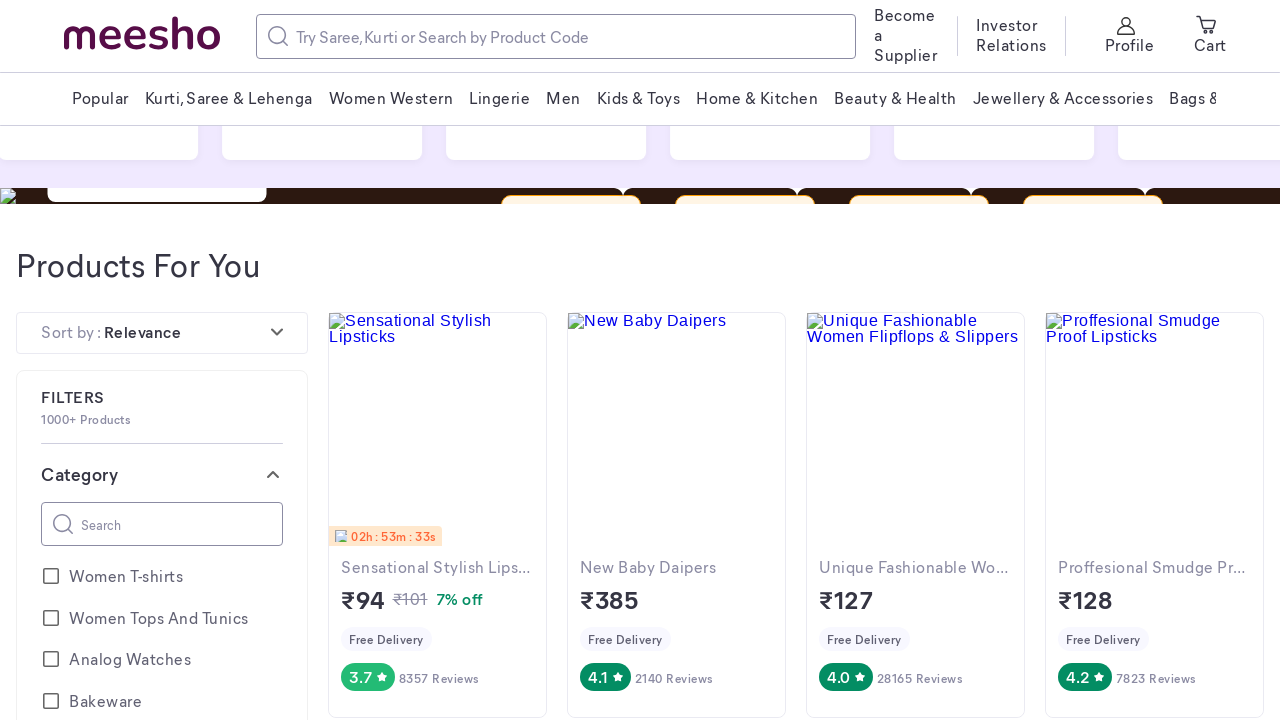

Scrolled down 1000 pixels (iteration 2/3)
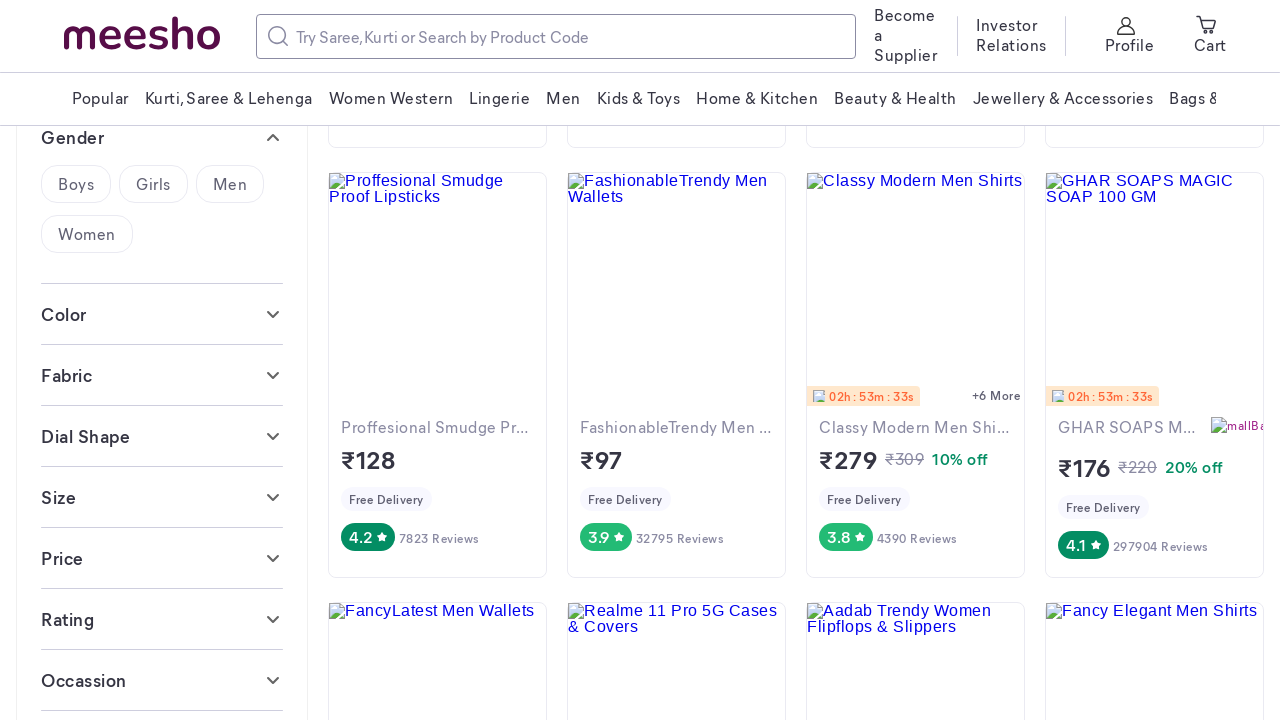

Waited 2 seconds after scrolling down (iteration 2/3)
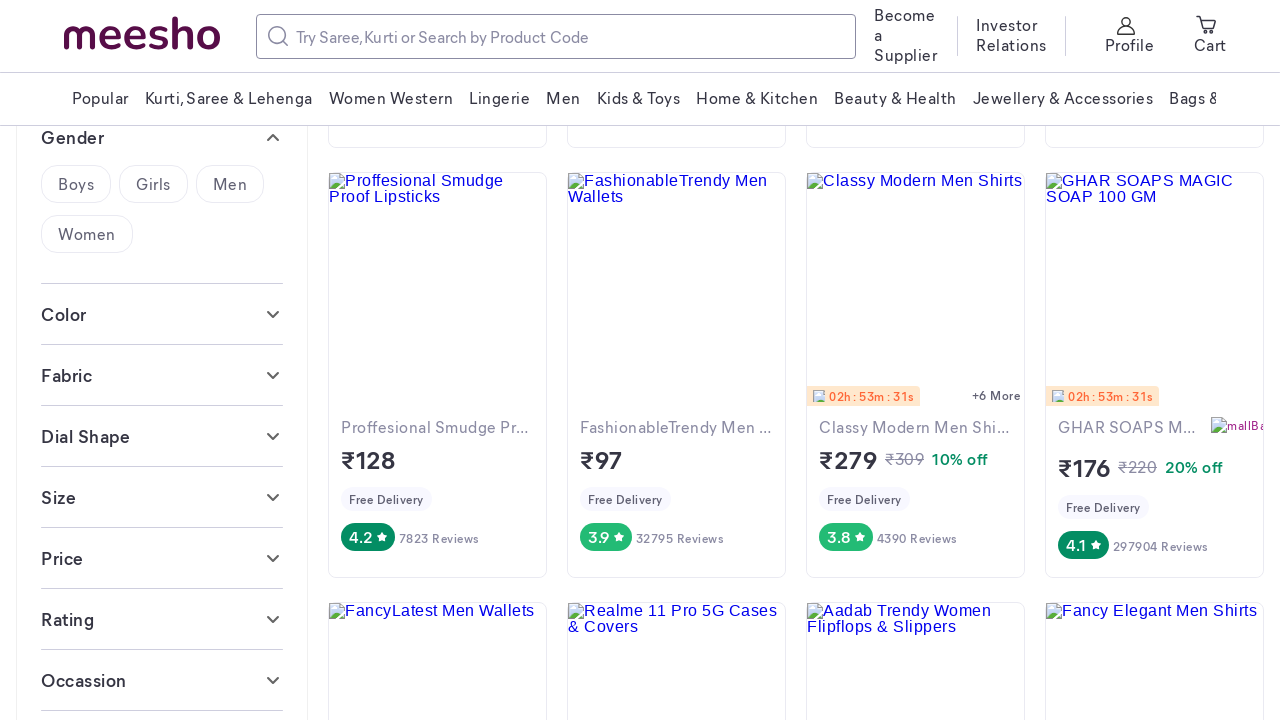

Scrolled down 1000 pixels (iteration 3/3)
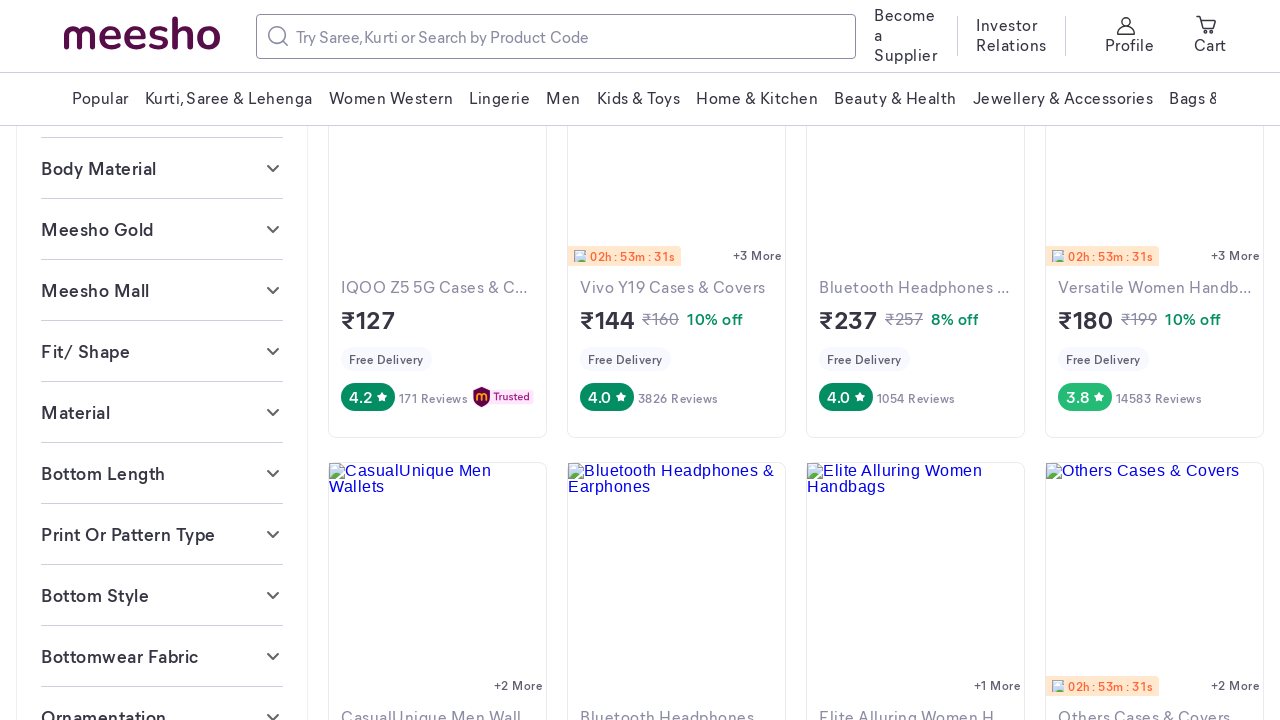

Waited 2 seconds after scrolling down (iteration 3/3)
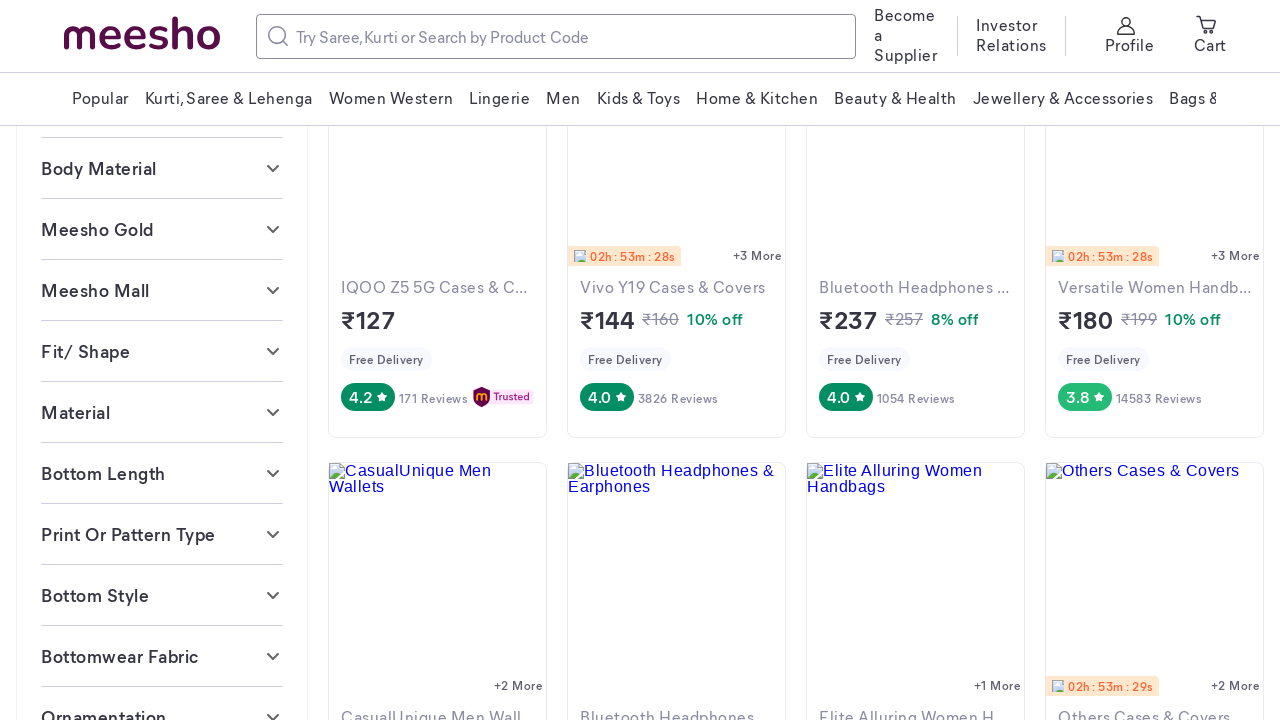

Scrolled up 1000 pixels (iteration 1/3)
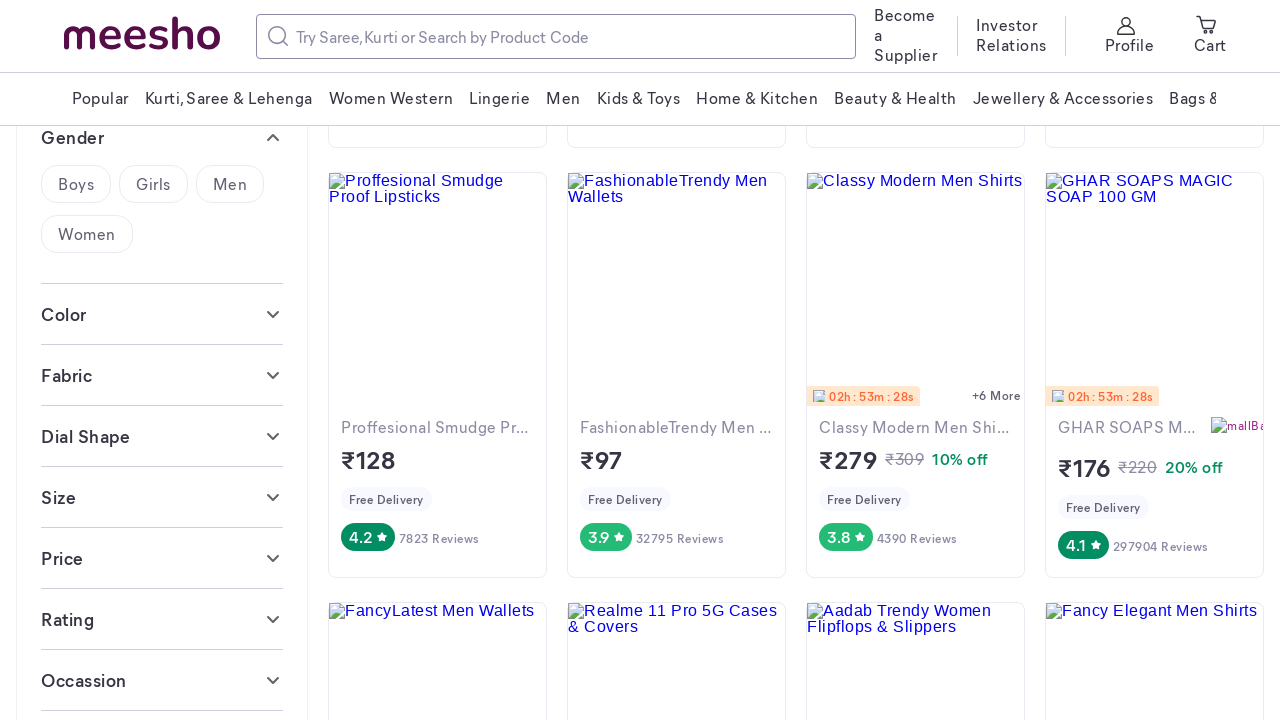

Waited 2 seconds after scrolling up (iteration 1/3)
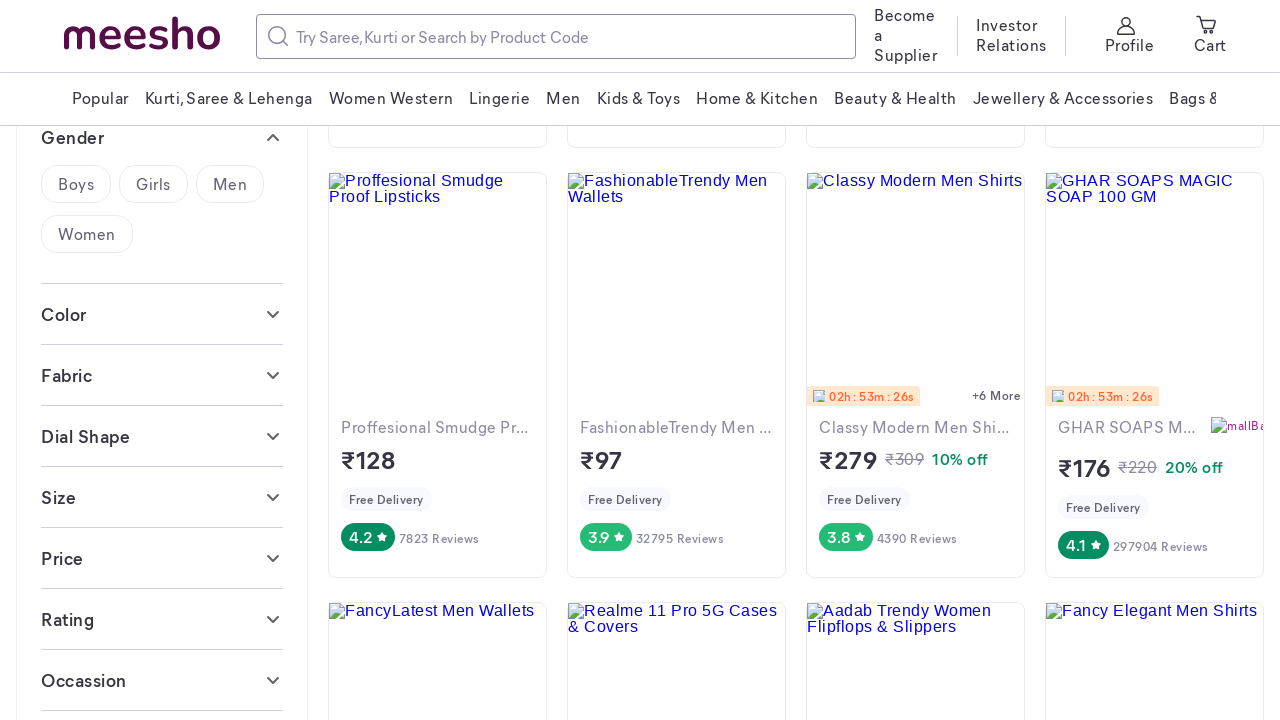

Scrolled up 1000 pixels (iteration 2/3)
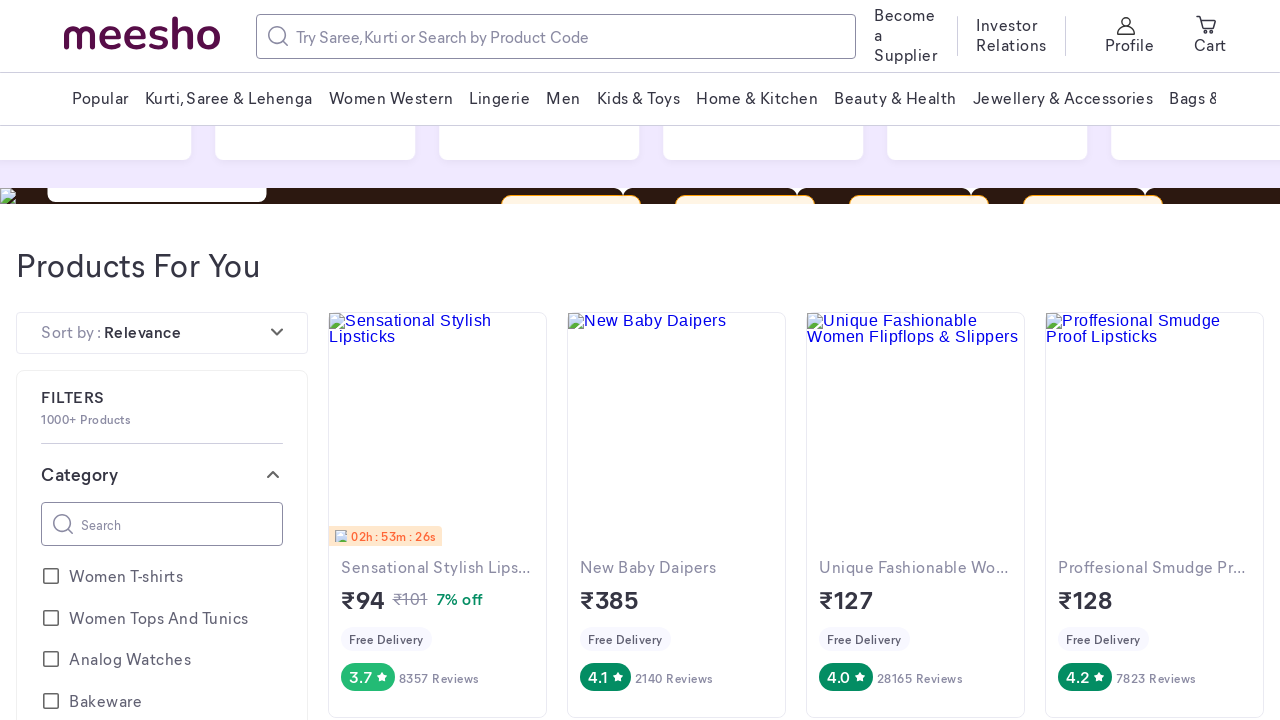

Waited 2 seconds after scrolling up (iteration 2/3)
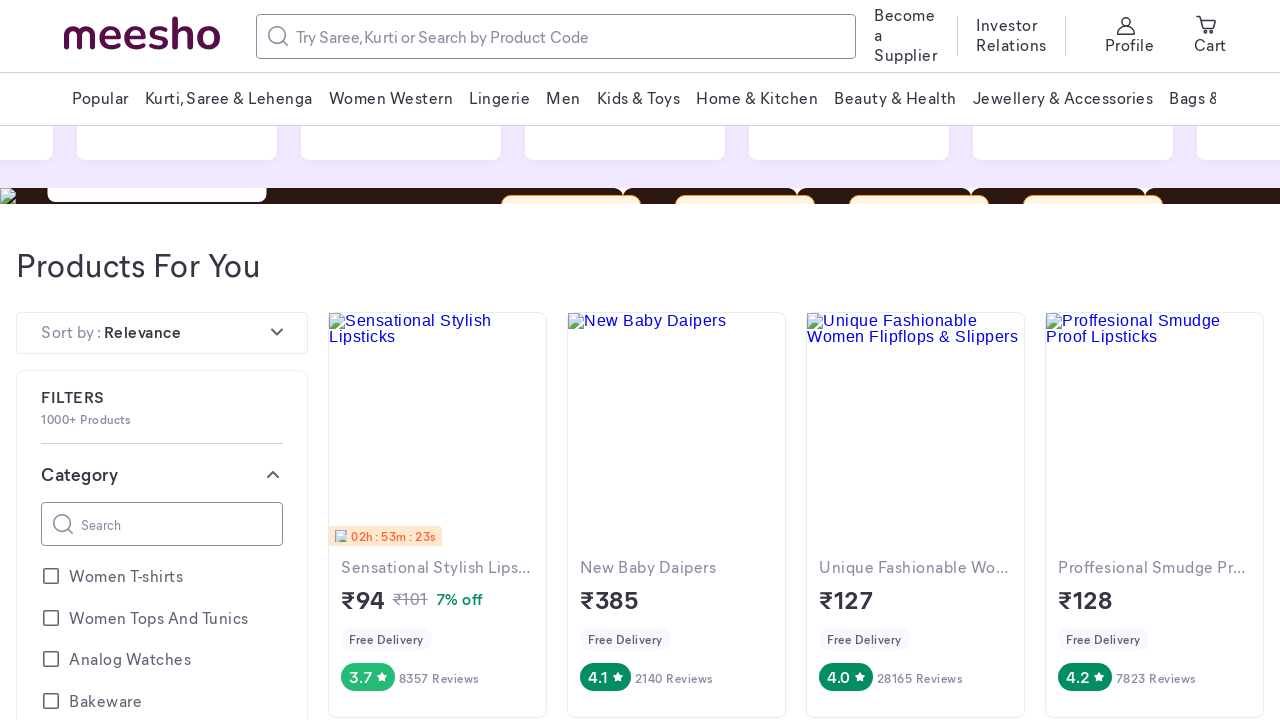

Scrolled up 1000 pixels (iteration 3/3)
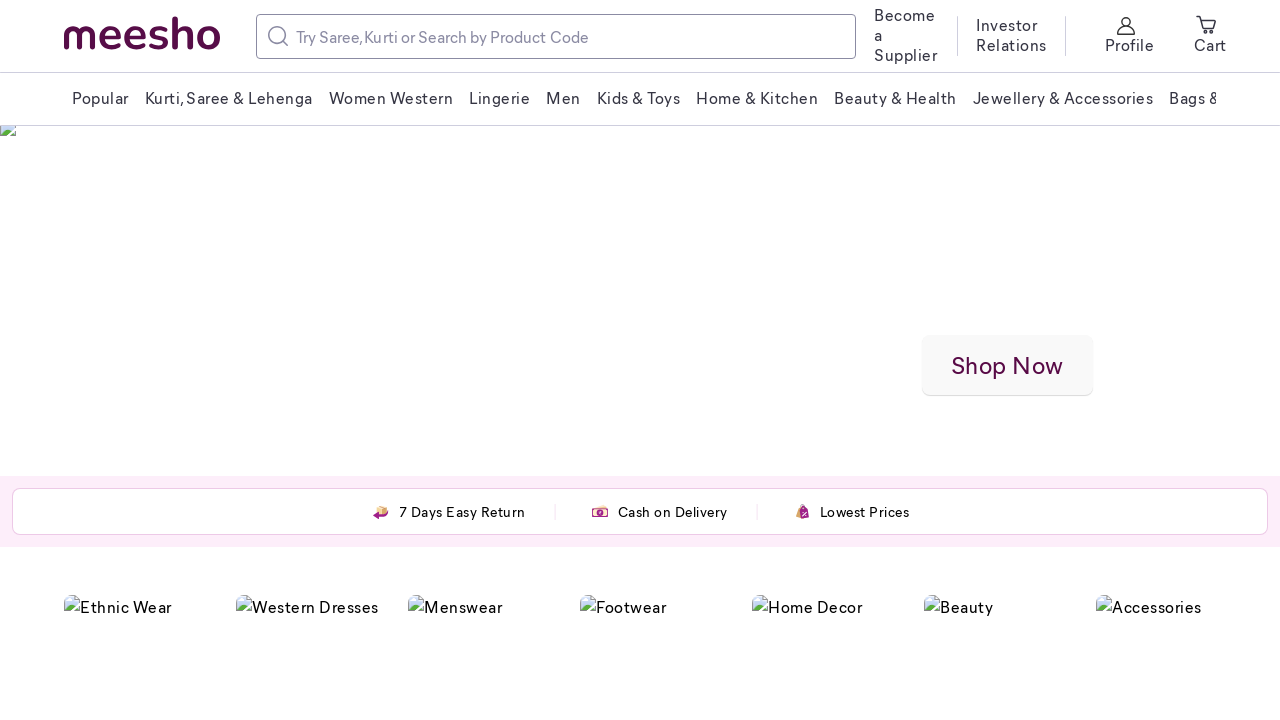

Waited 2 seconds after scrolling up (iteration 3/3)
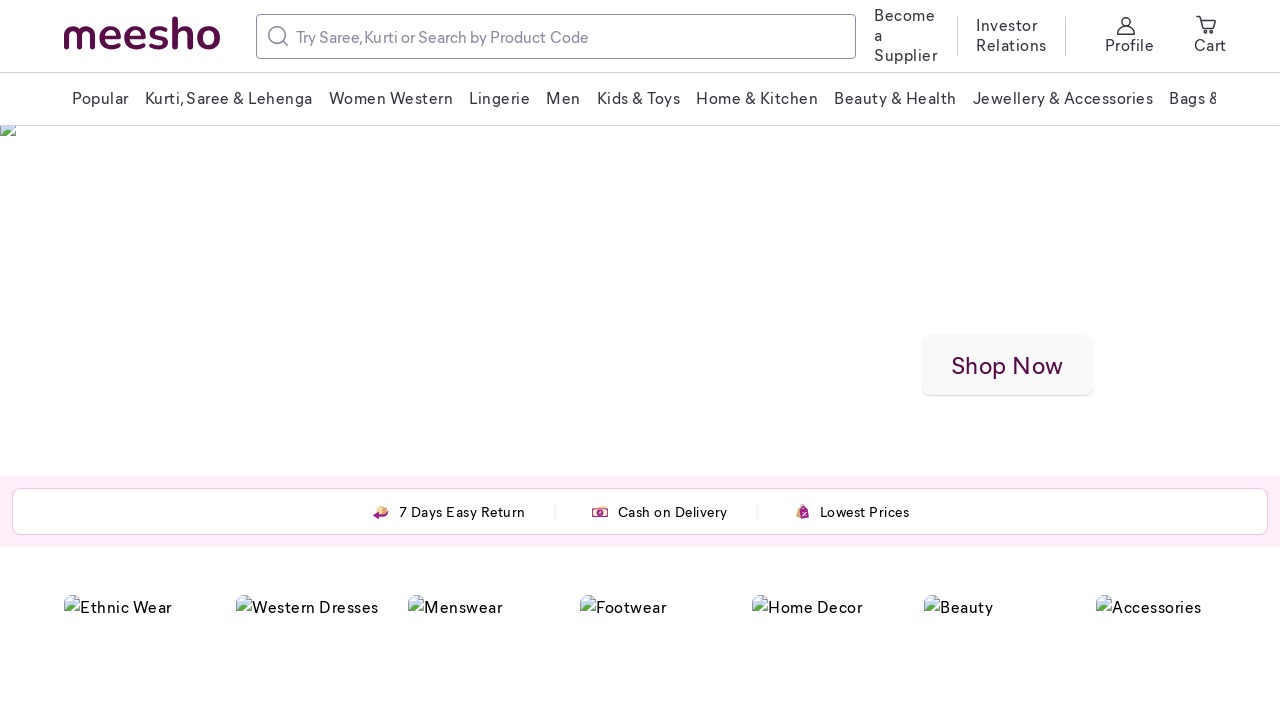

Scrolled right 1000 pixels (iteration 1/3)
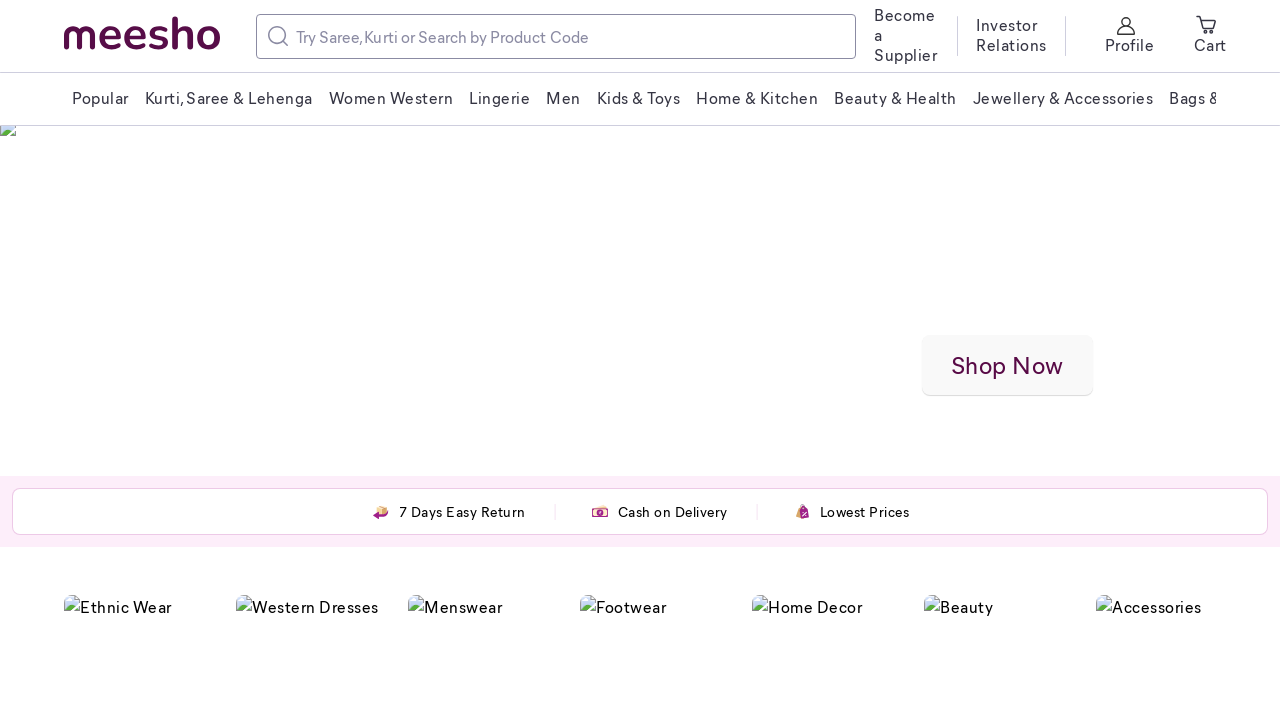

Waited 2 seconds after scrolling right (iteration 1/3)
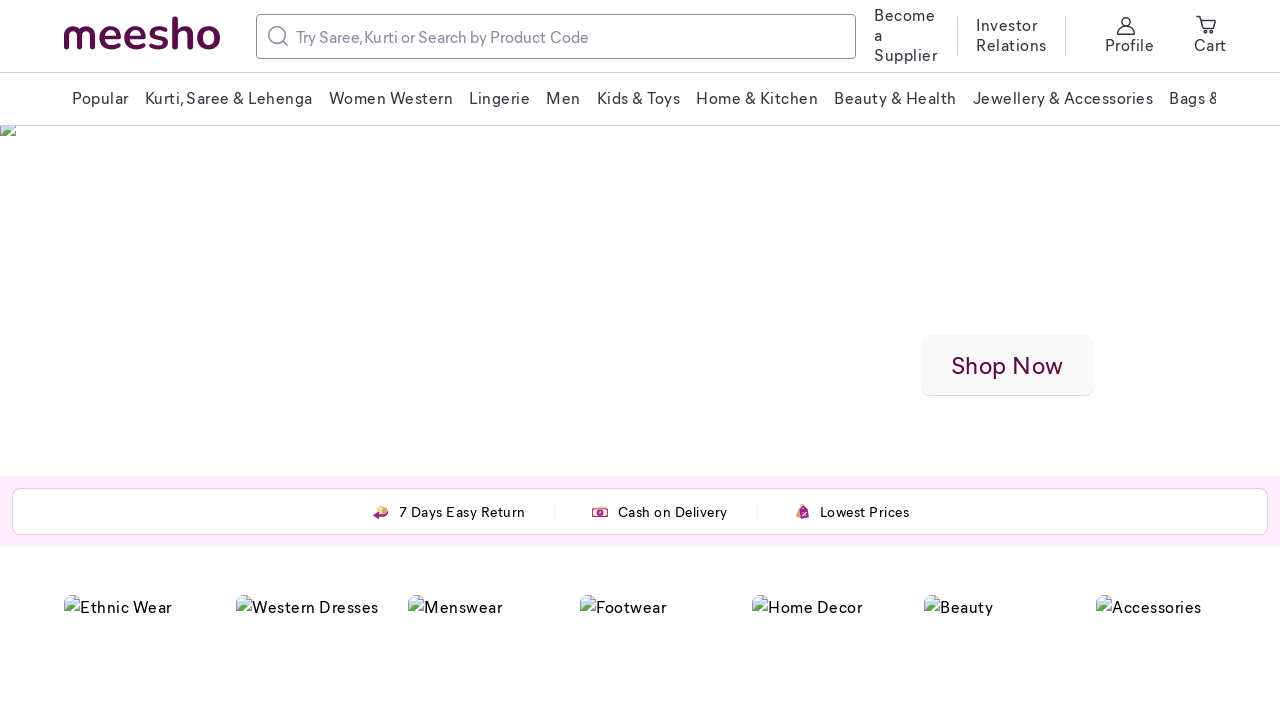

Scrolled right 1000 pixels (iteration 2/3)
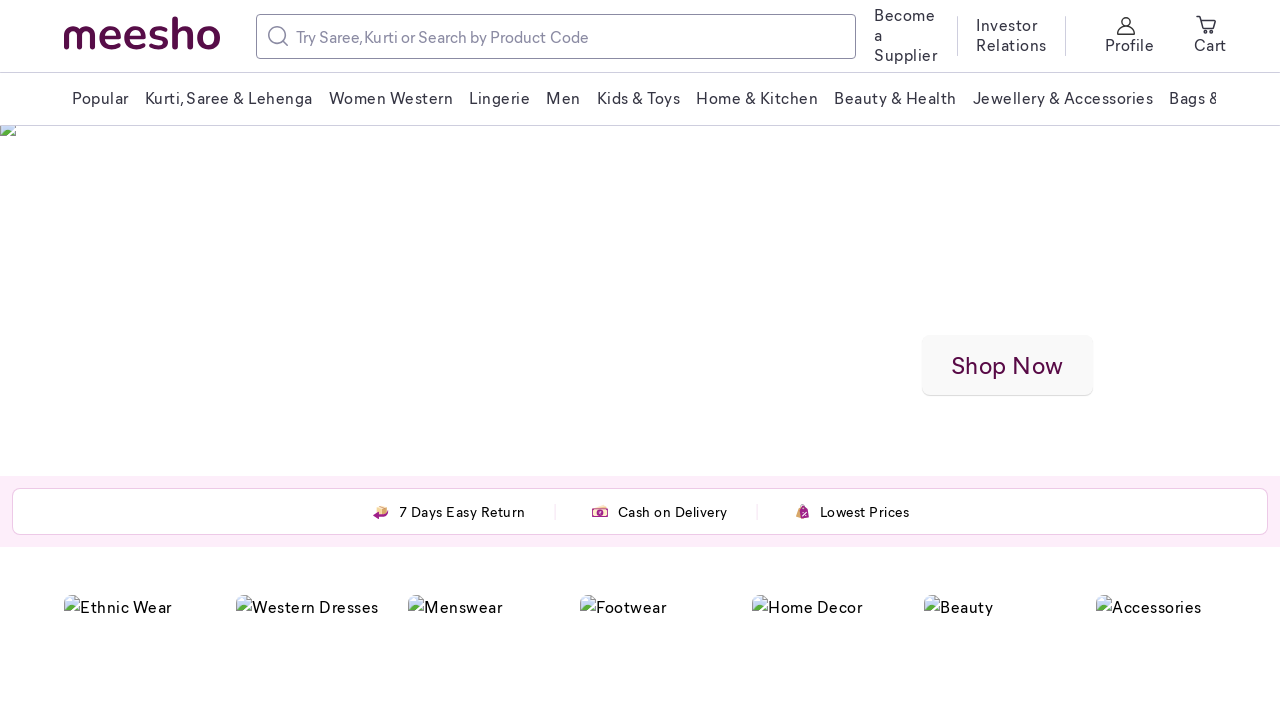

Waited 2 seconds after scrolling right (iteration 2/3)
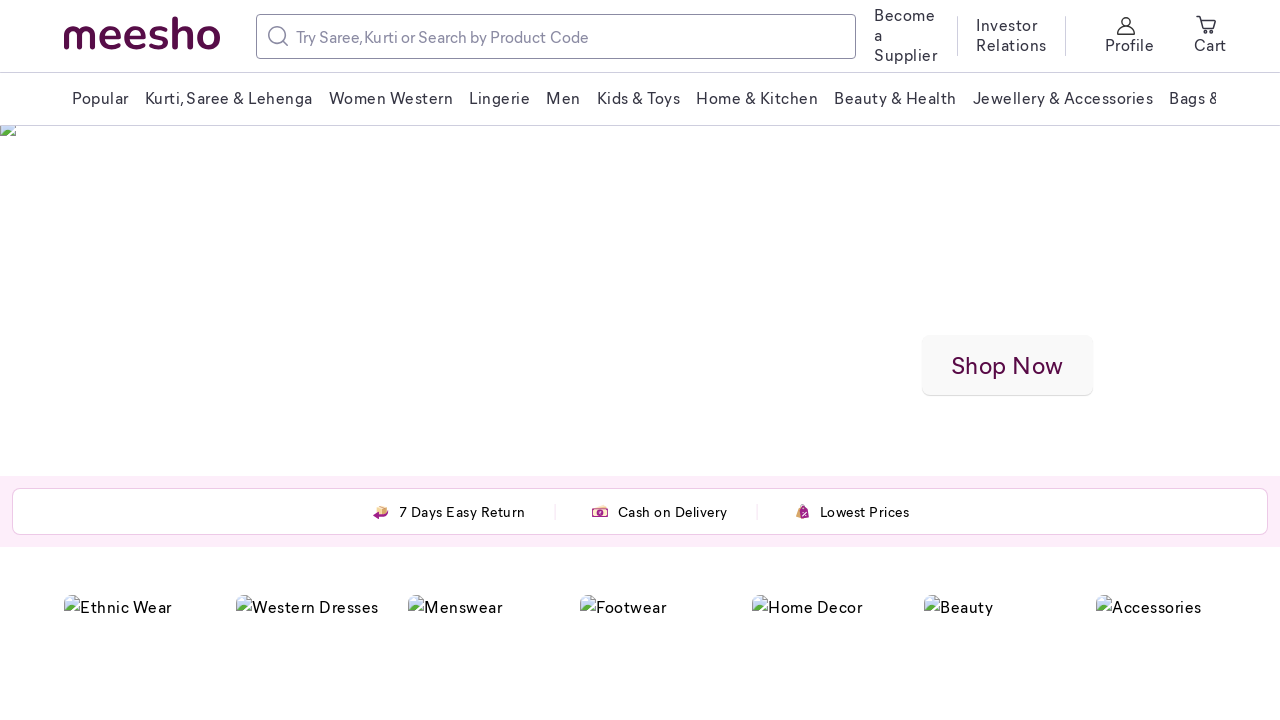

Scrolled right 1000 pixels (iteration 3/3)
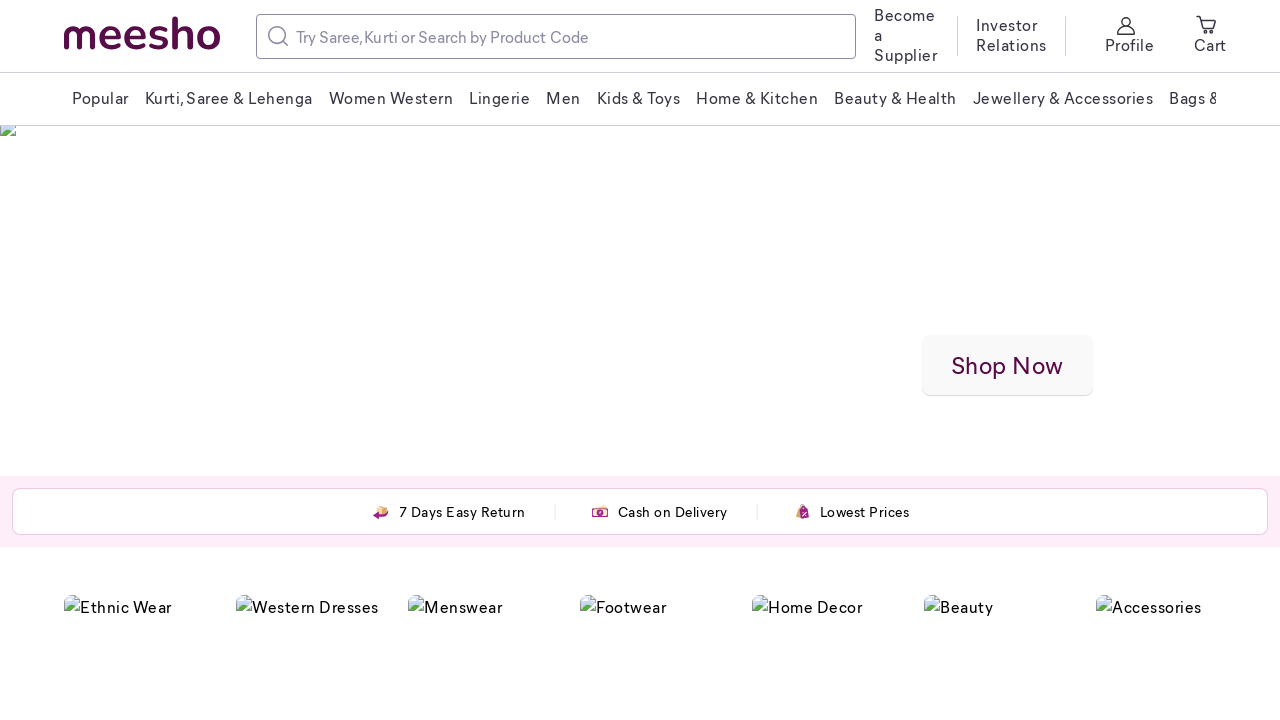

Waited 2 seconds after scrolling right (iteration 3/3)
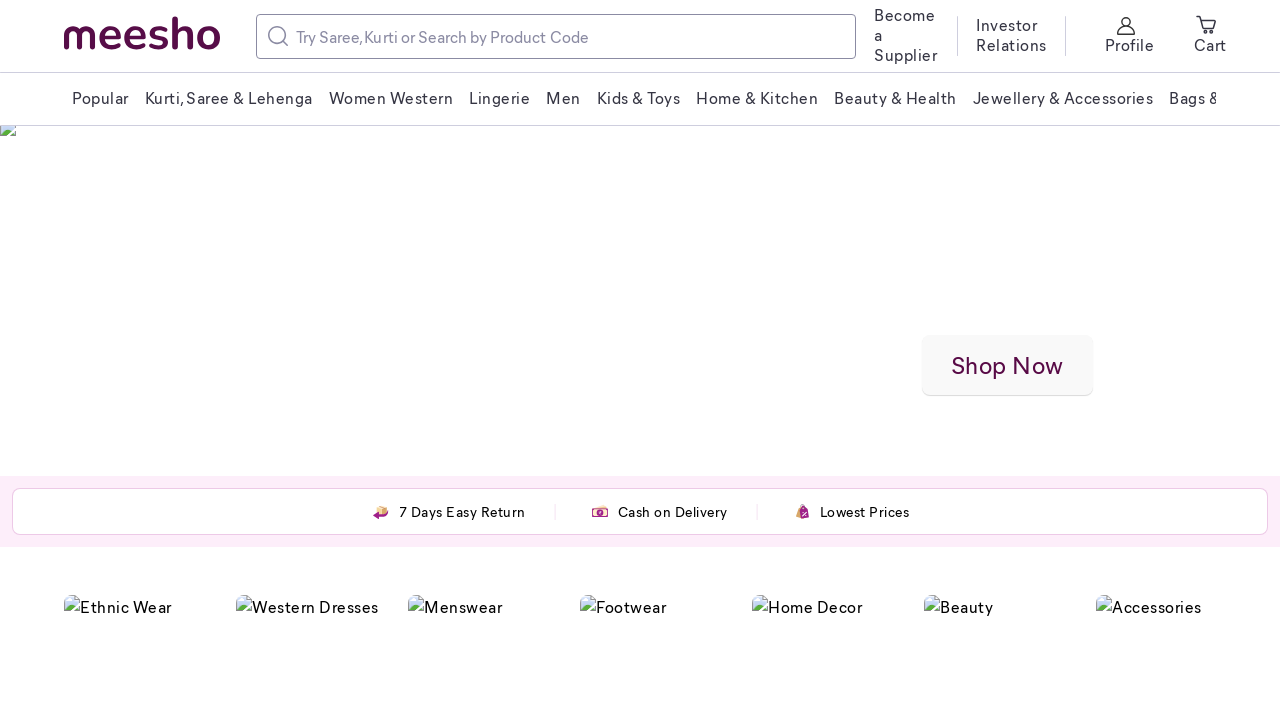

Scrolled left 1000 pixels (iteration 1/3)
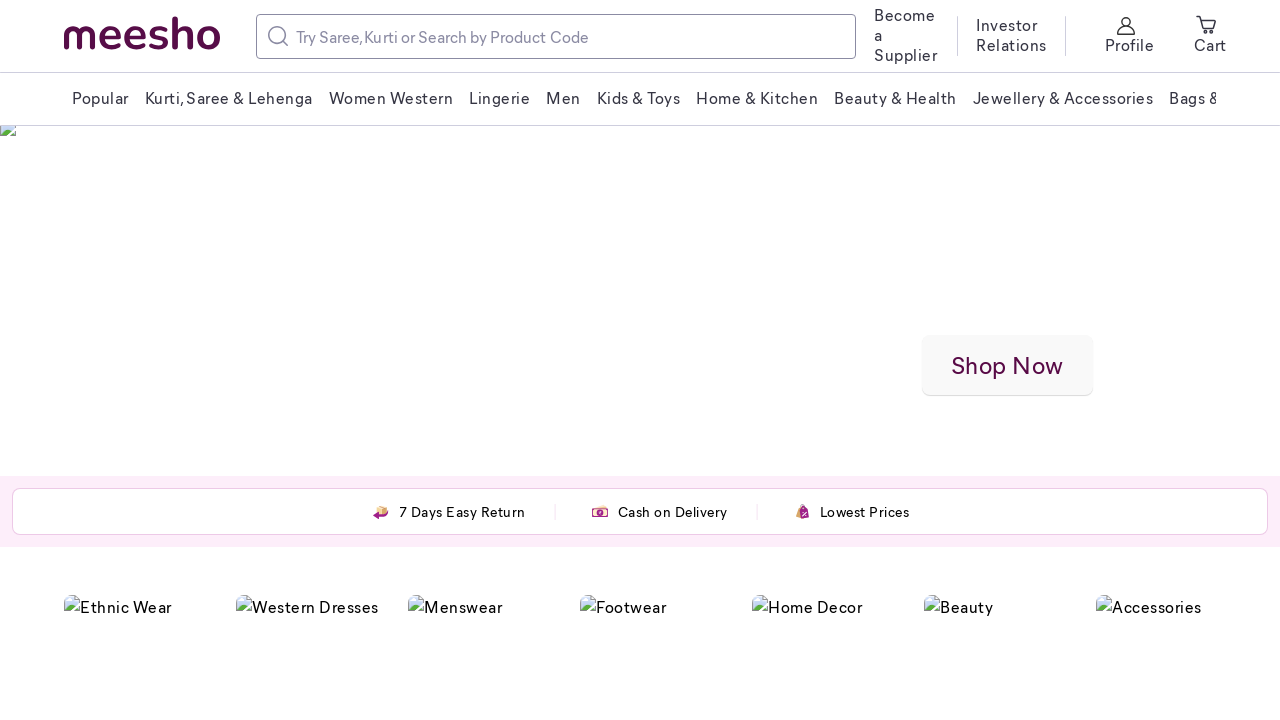

Waited 2 seconds after scrolling left (iteration 1/3)
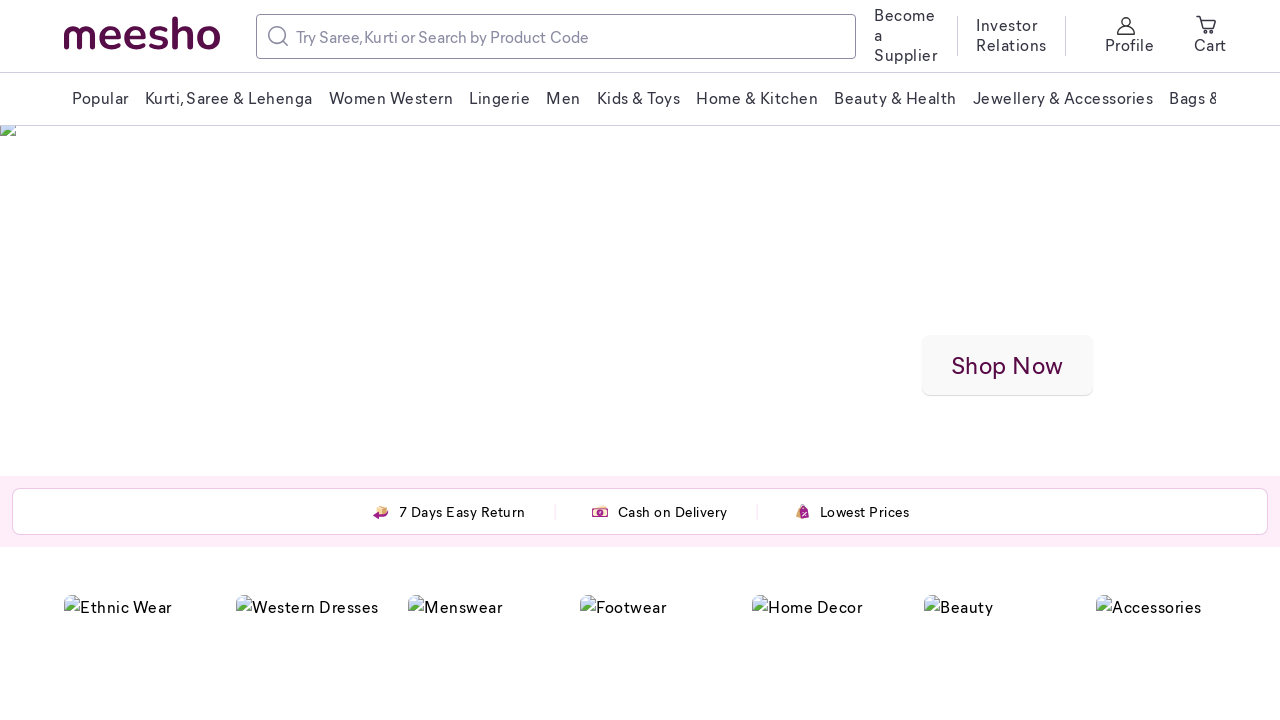

Scrolled left 1000 pixels (iteration 2/3)
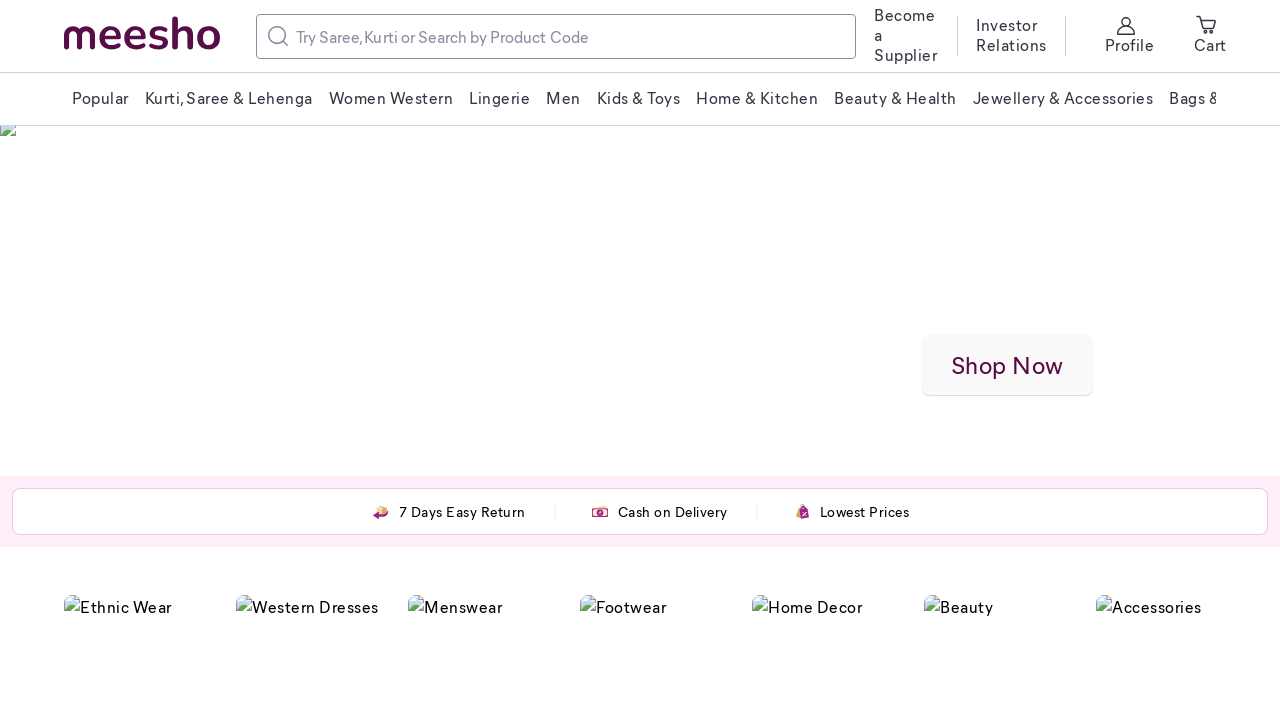

Waited 2 seconds after scrolling left (iteration 2/3)
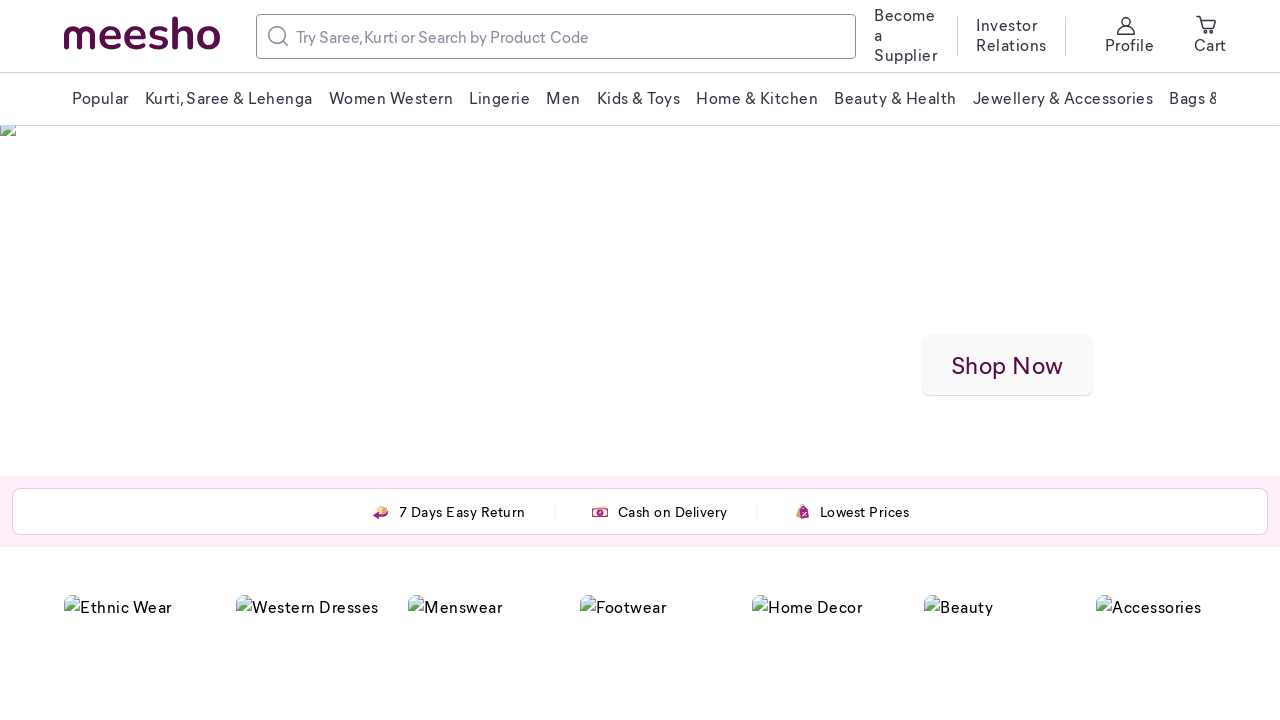

Scrolled left 1000 pixels (iteration 3/3)
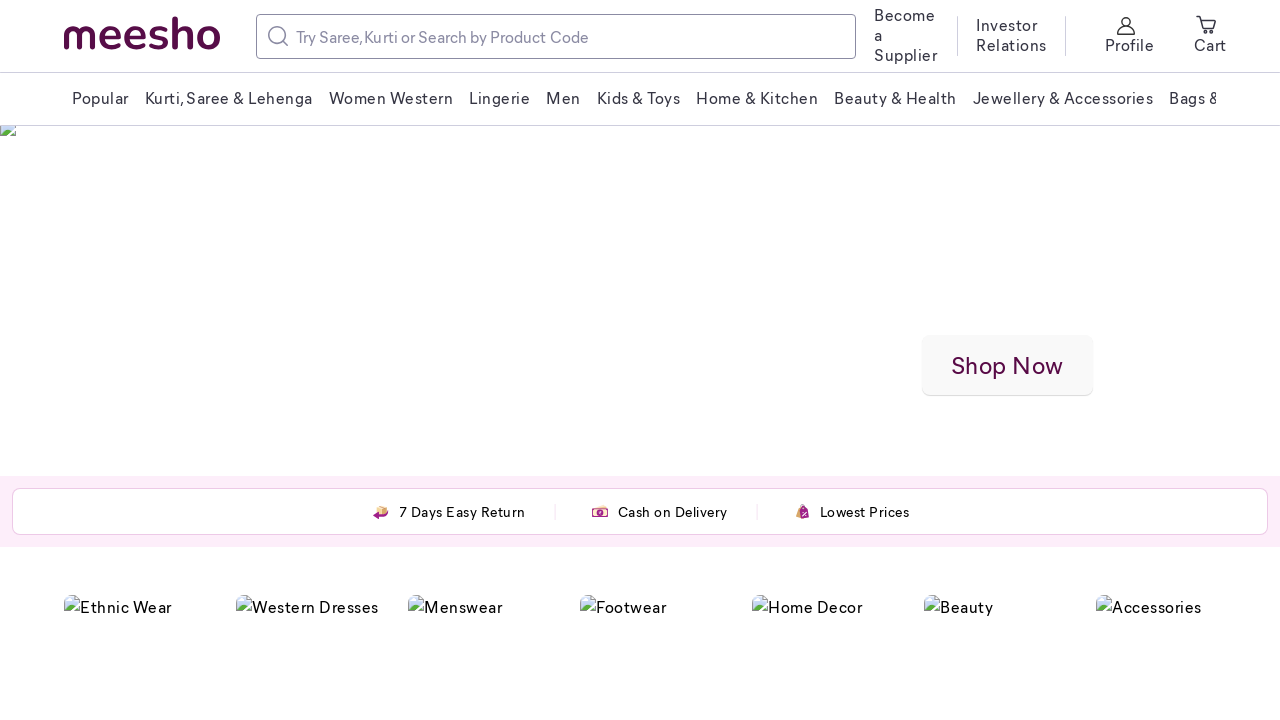

Waited 2 seconds after scrolling left (iteration 3/3)
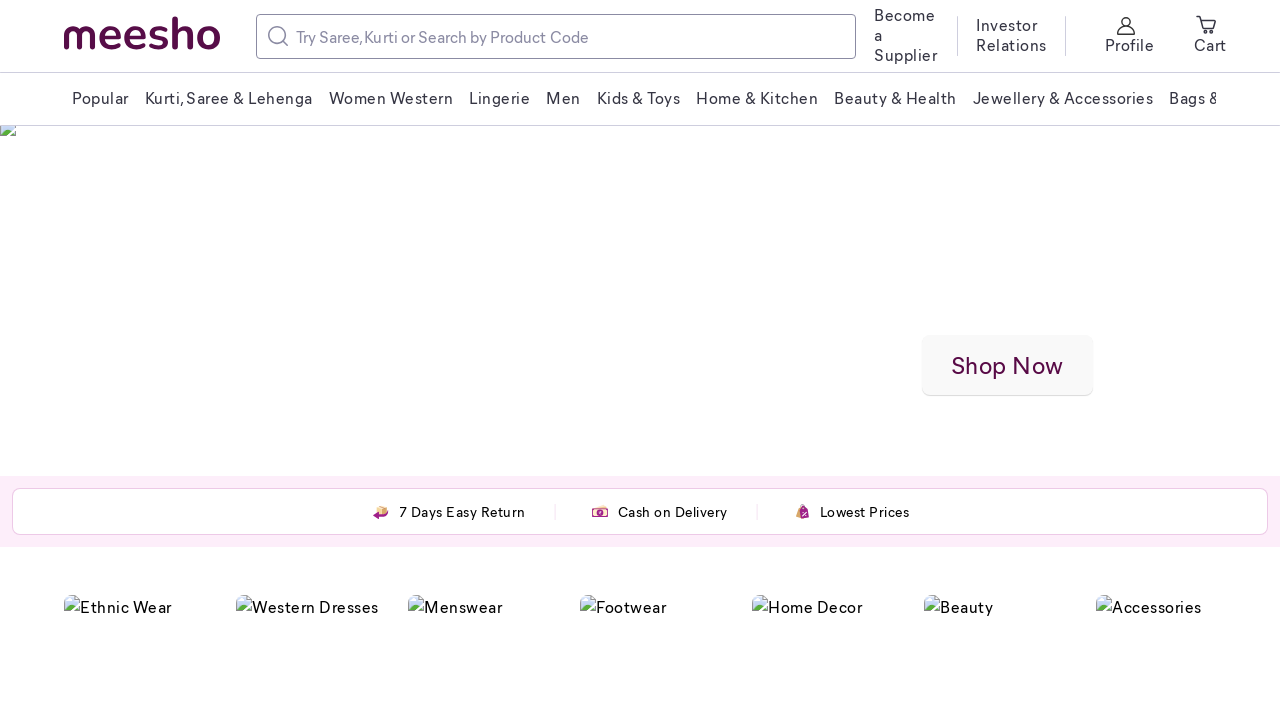

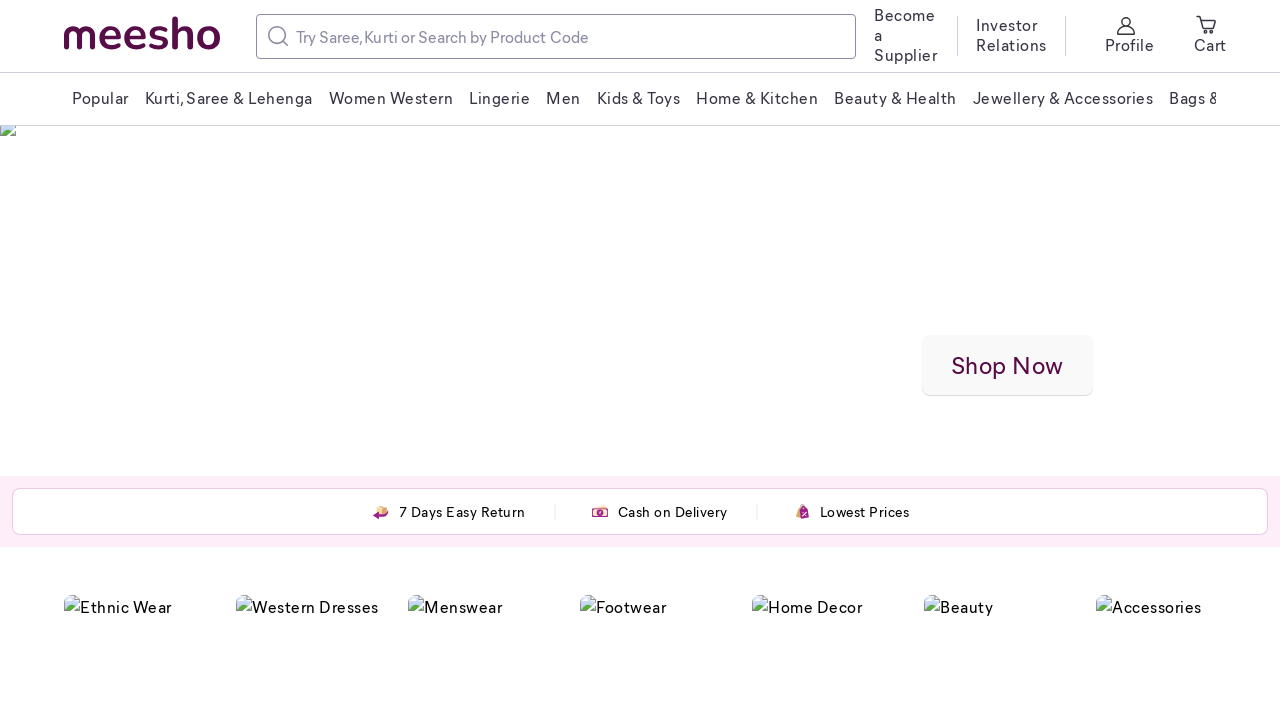